Tests that the complete all checkbox updates state when individual items are completed and cleared.

Starting URL: https://demo.playwright.dev/todomvc

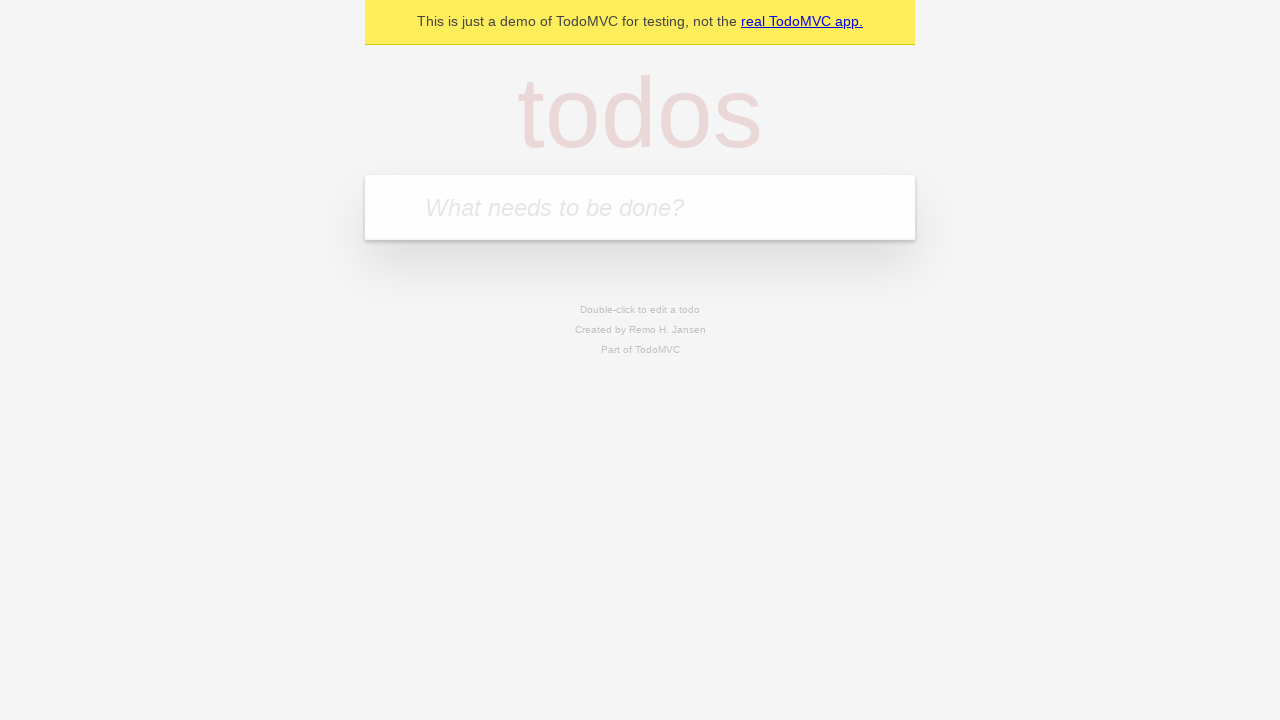

Filled todo input with 'buy some cheese' on internal:attr=[placeholder="What needs to be done?"i]
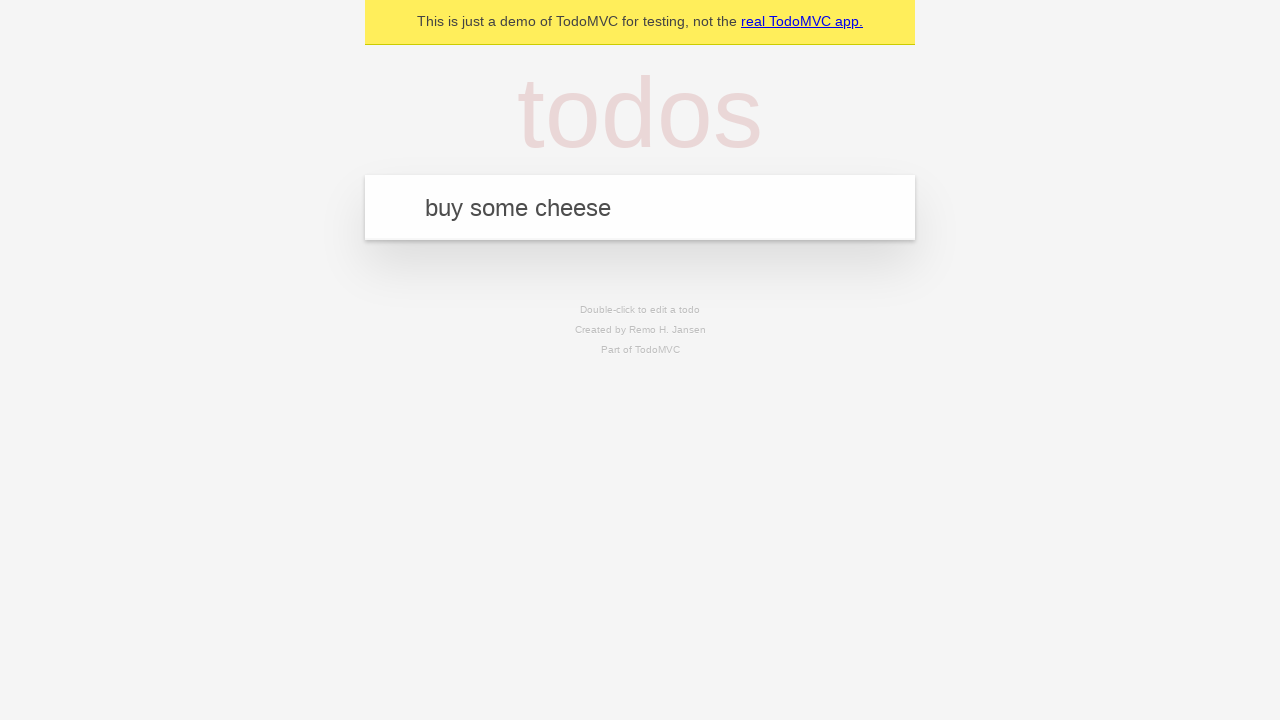

Pressed Enter to add first todo item on internal:attr=[placeholder="What needs to be done?"i]
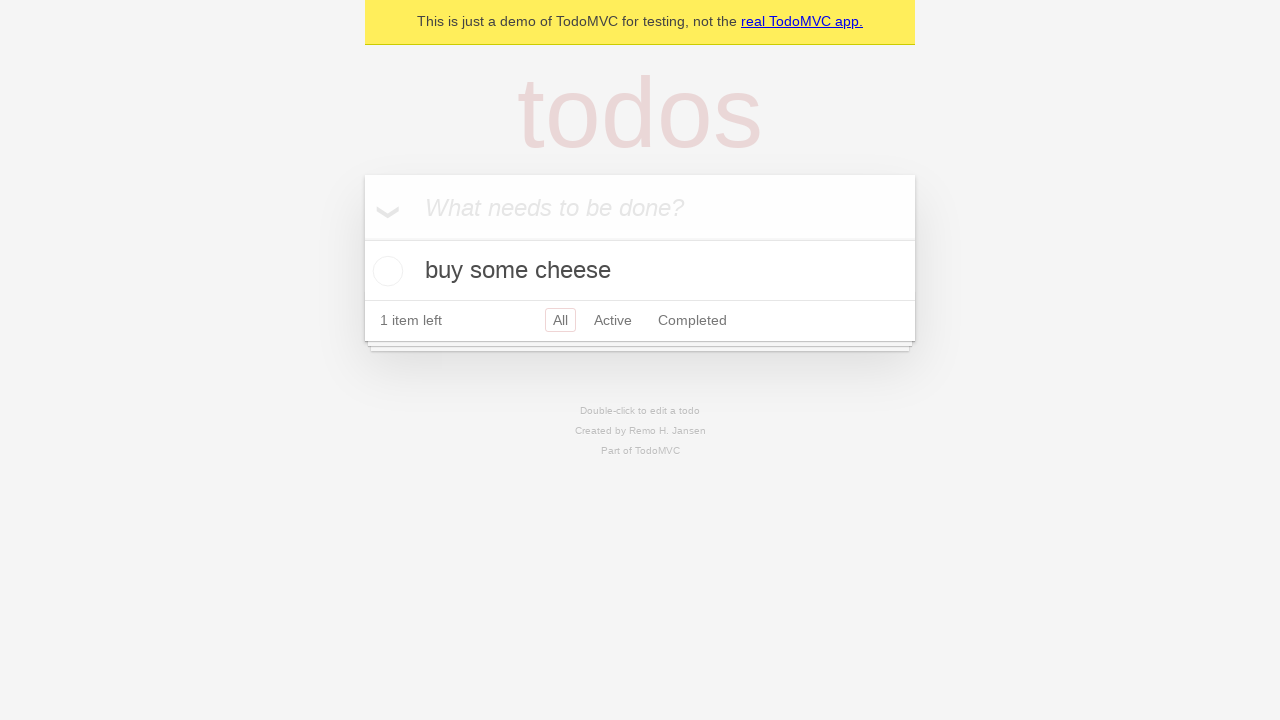

Filled todo input with 'feed the cat' on internal:attr=[placeholder="What needs to be done?"i]
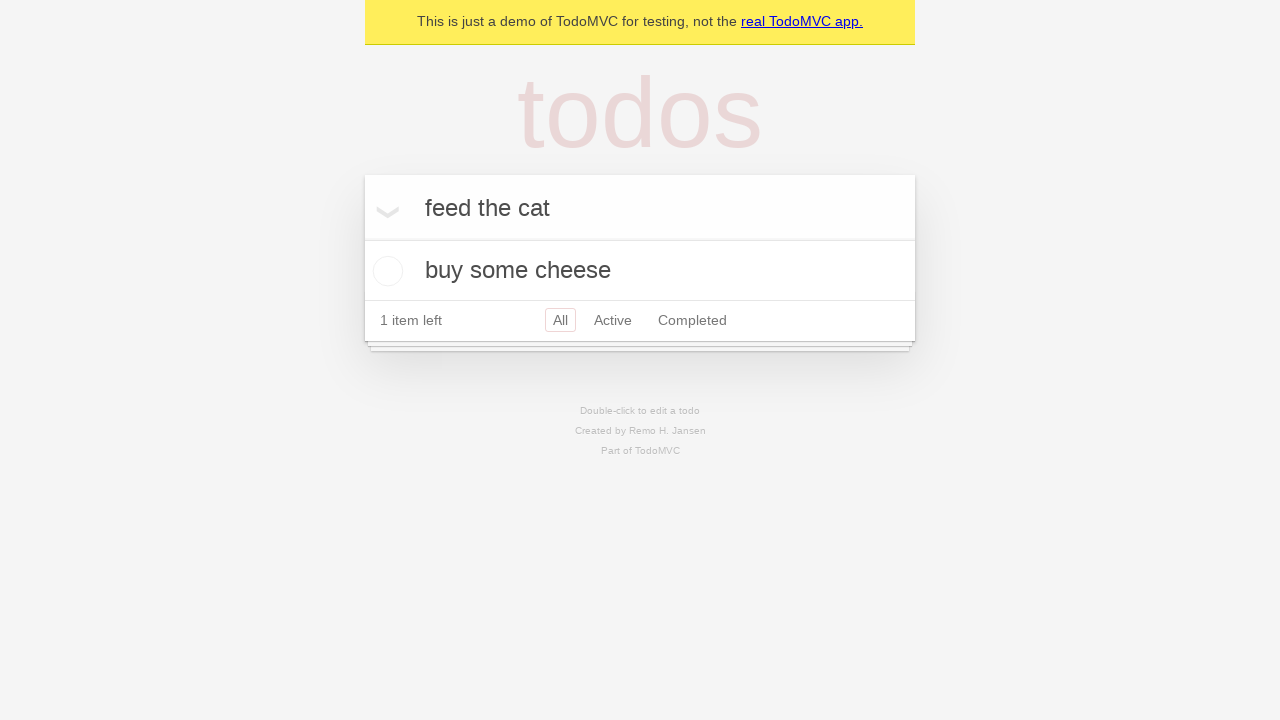

Pressed Enter to add second todo item on internal:attr=[placeholder="What needs to be done?"i]
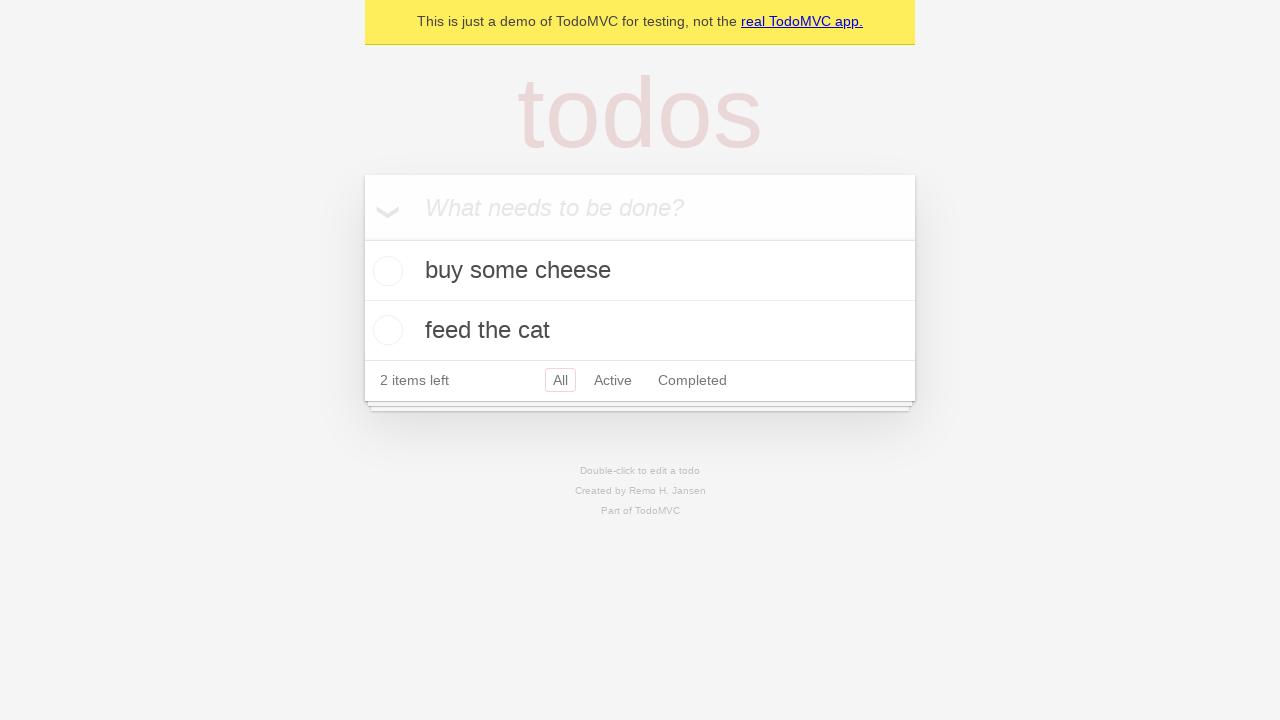

Filled todo input with 'book a doctors appointment' on internal:attr=[placeholder="What needs to be done?"i]
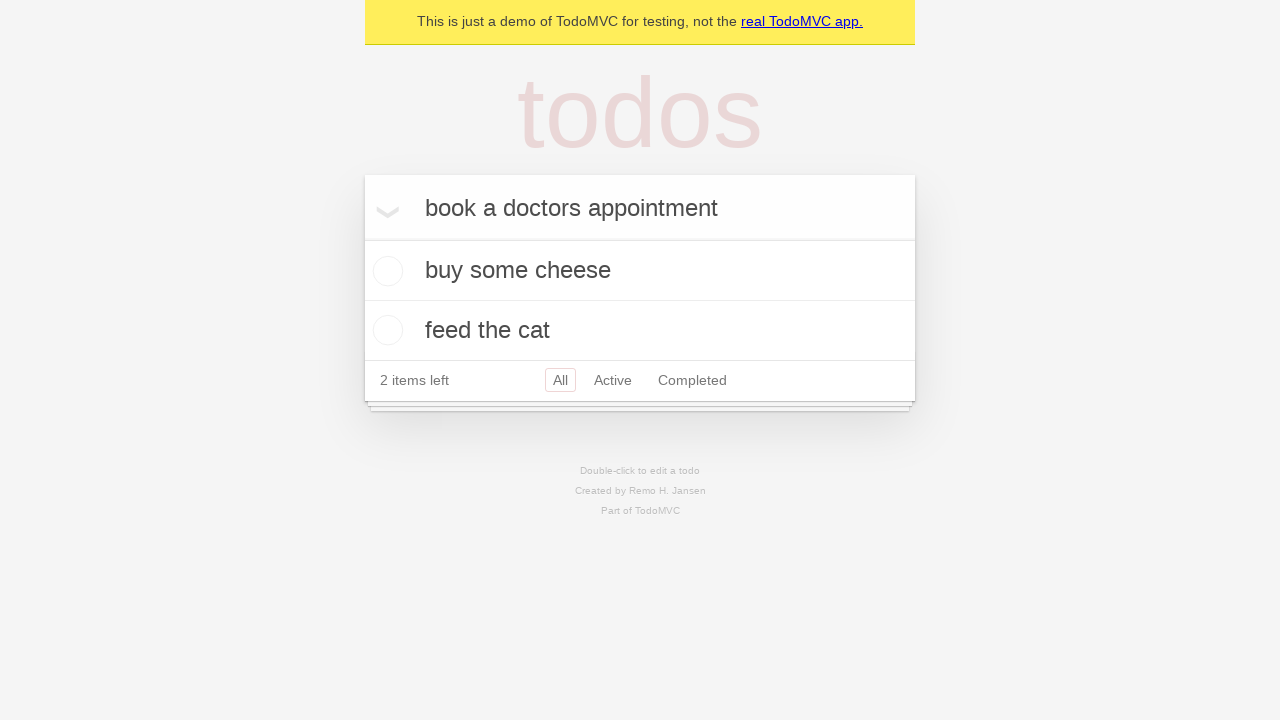

Pressed Enter to add third todo item on internal:attr=[placeholder="What needs to be done?"i]
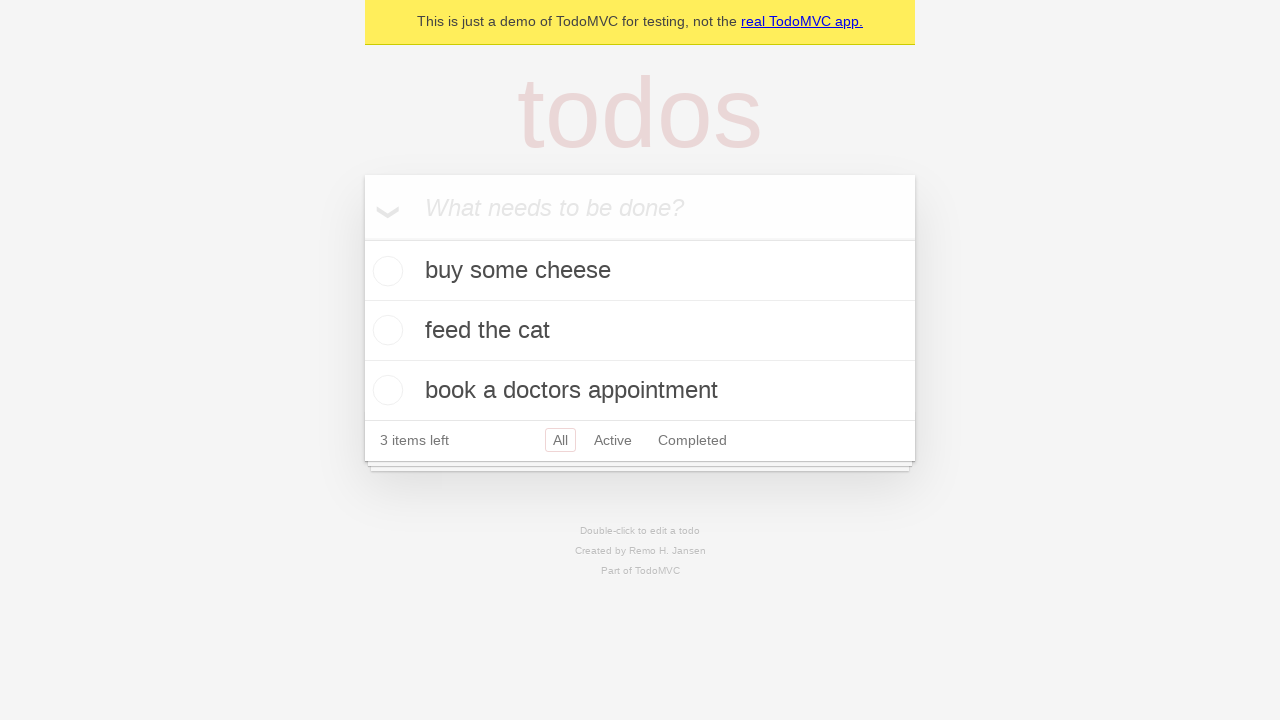

Checked 'Mark all as complete' checkbox to complete all items at (362, 238) on internal:label="Mark all as complete"i
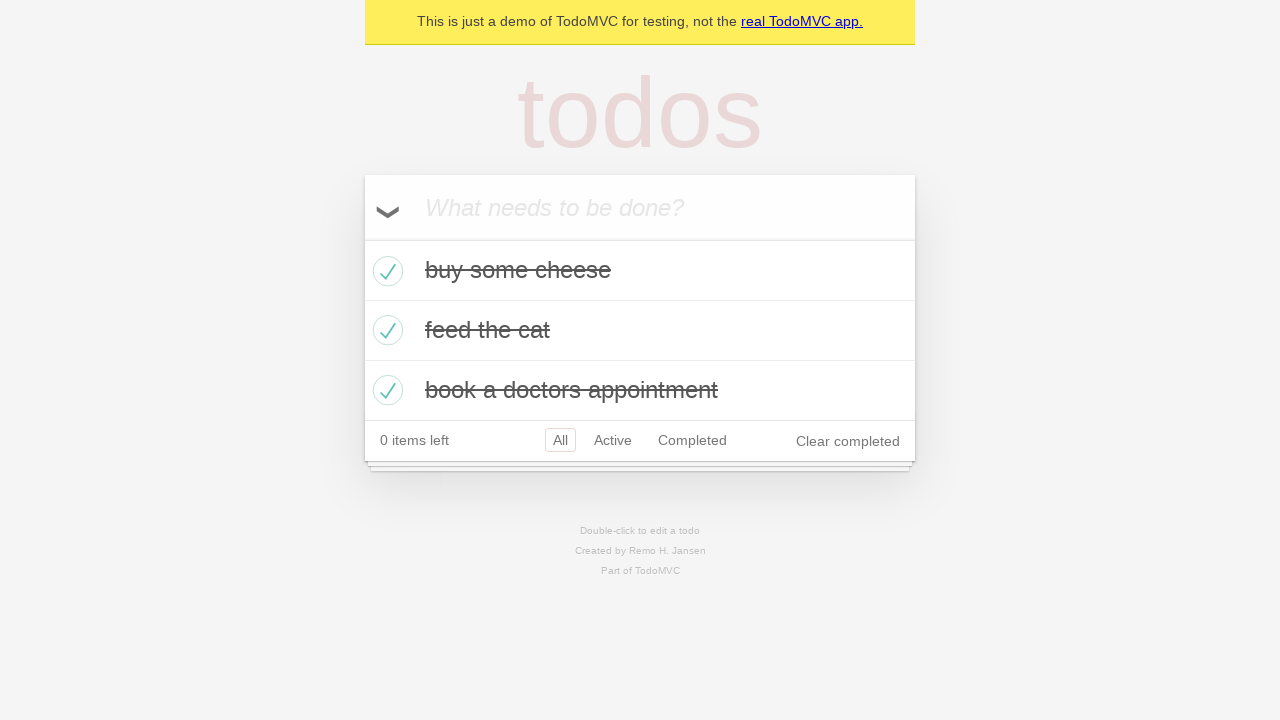

Unchecked first todo item checkbox at (385, 271) on internal:testid=[data-testid="todo-item"s] >> nth=0 >> internal:role=checkbox
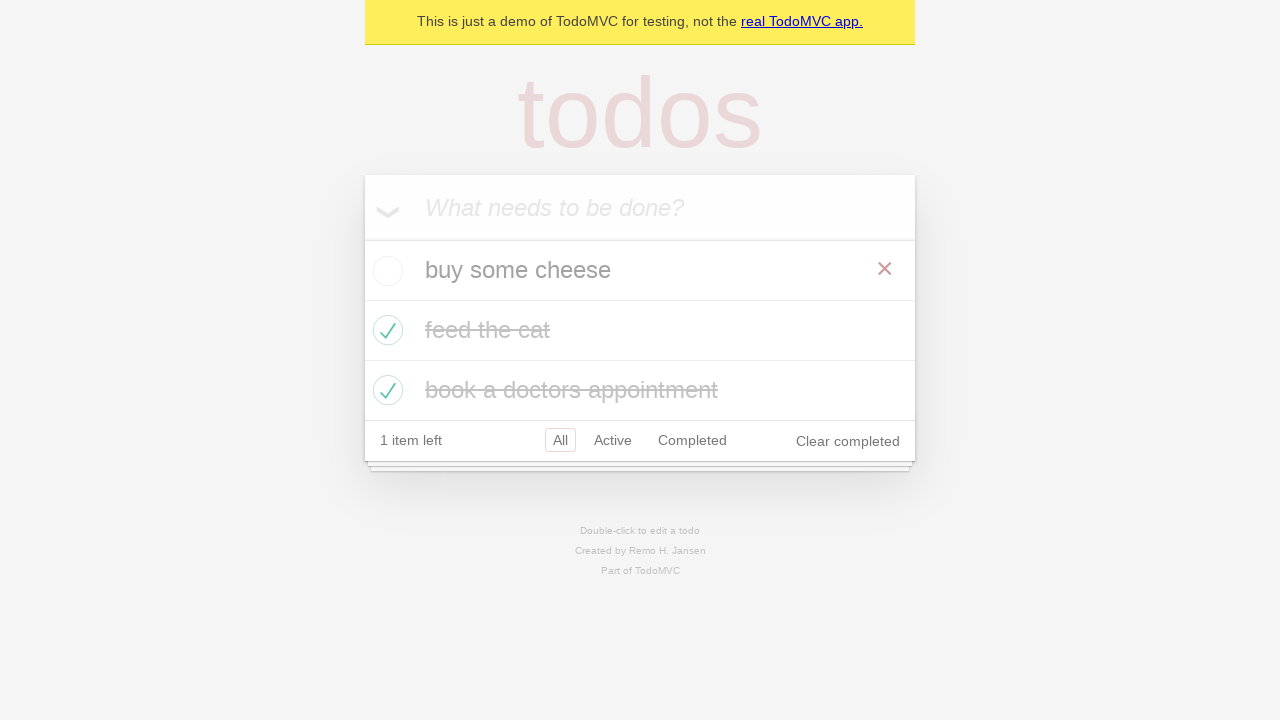

Checked first todo item checkbox again at (385, 271) on internal:testid=[data-testid="todo-item"s] >> nth=0 >> internal:role=checkbox
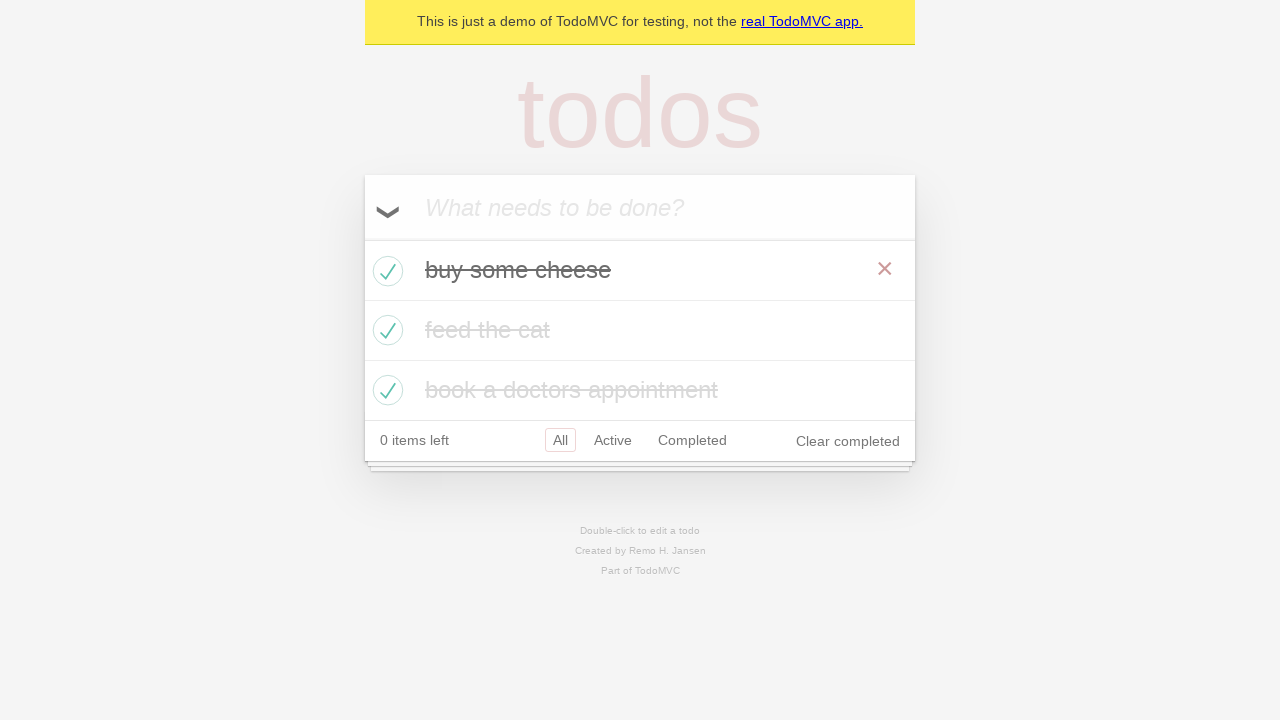

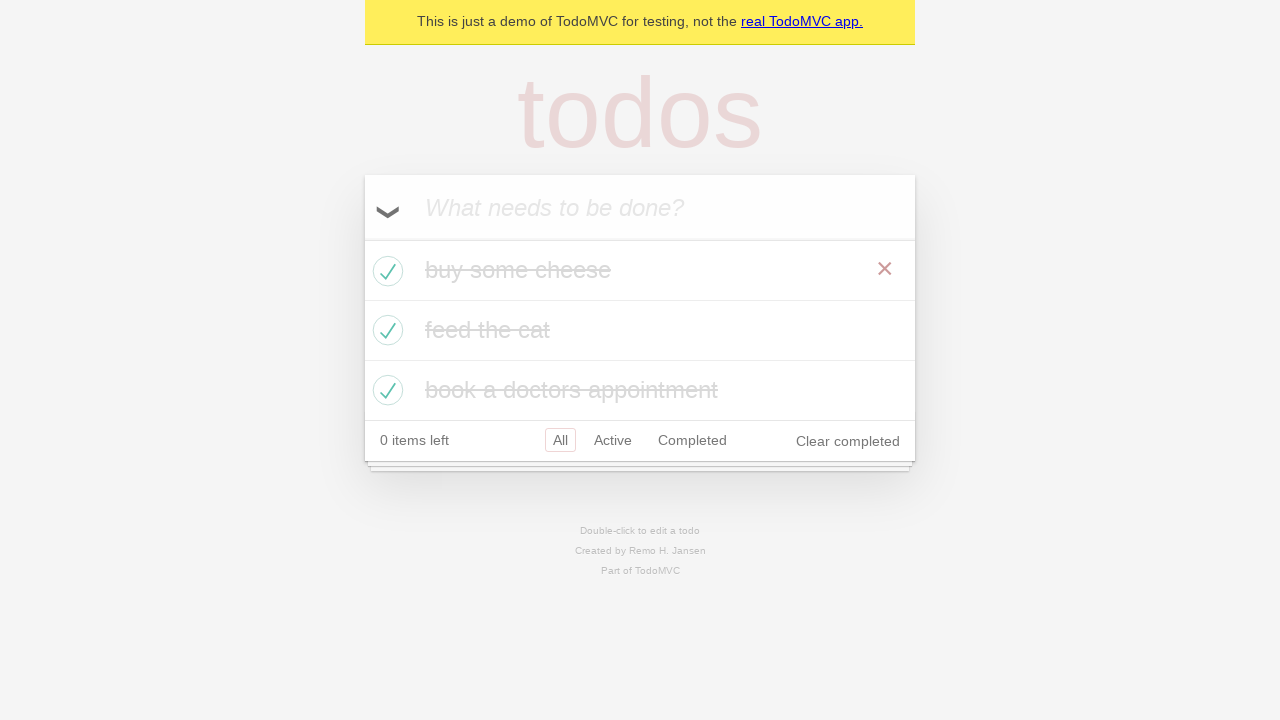